Tests table handling functionality by verifying table structure (columns and rows count), selecting products via checkboxes, and navigating through table pagination pages.

Starting URL: https://testautomationpractice.blogspot.com/

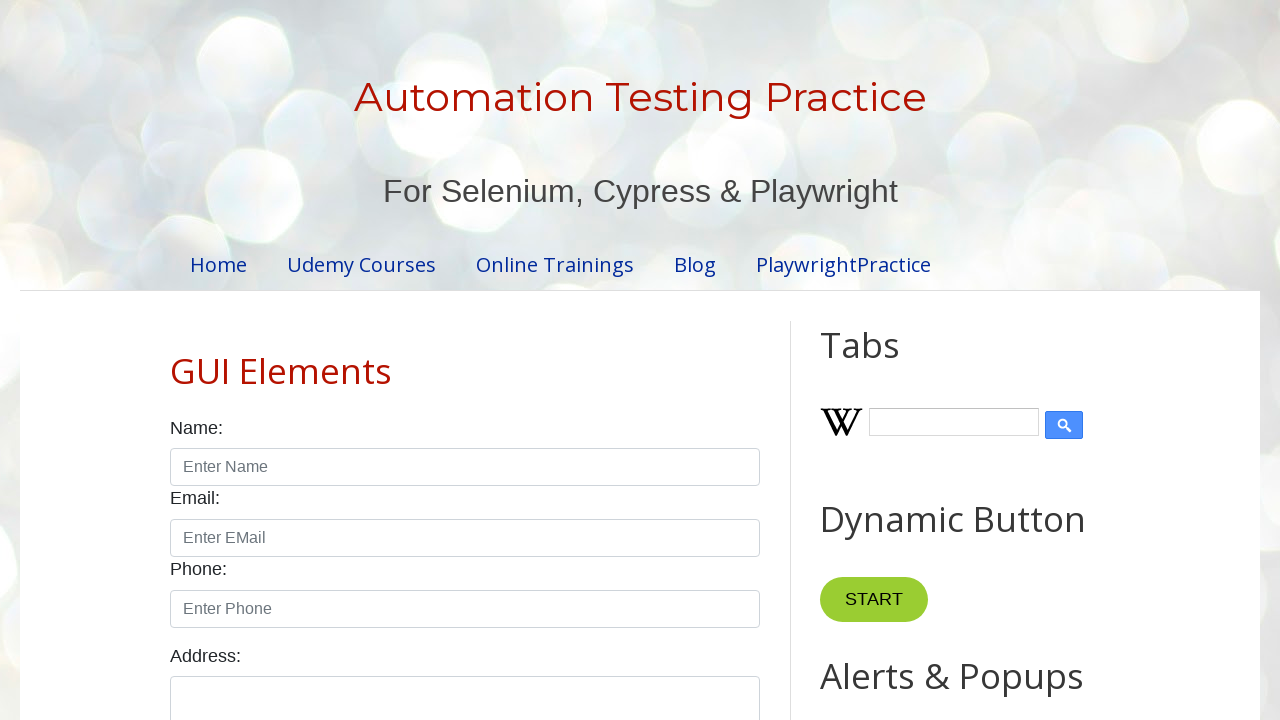

Located the product table with ID 'productTable'
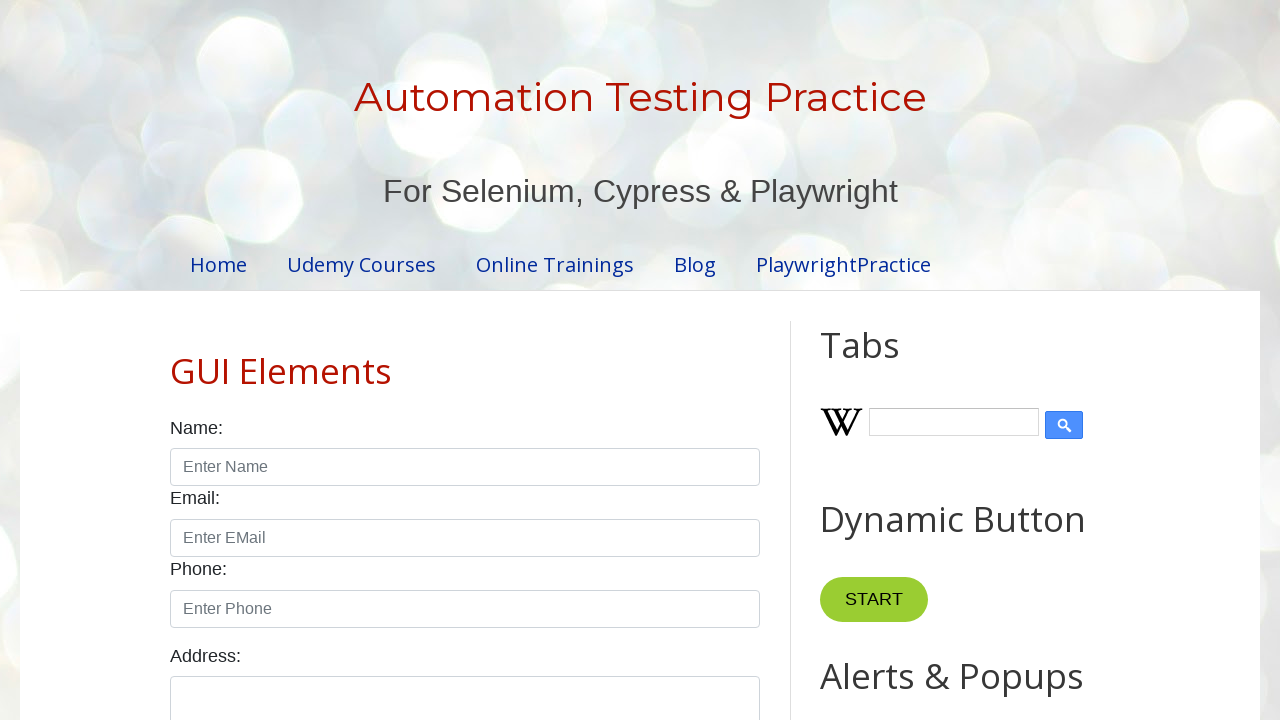

Located table header columns
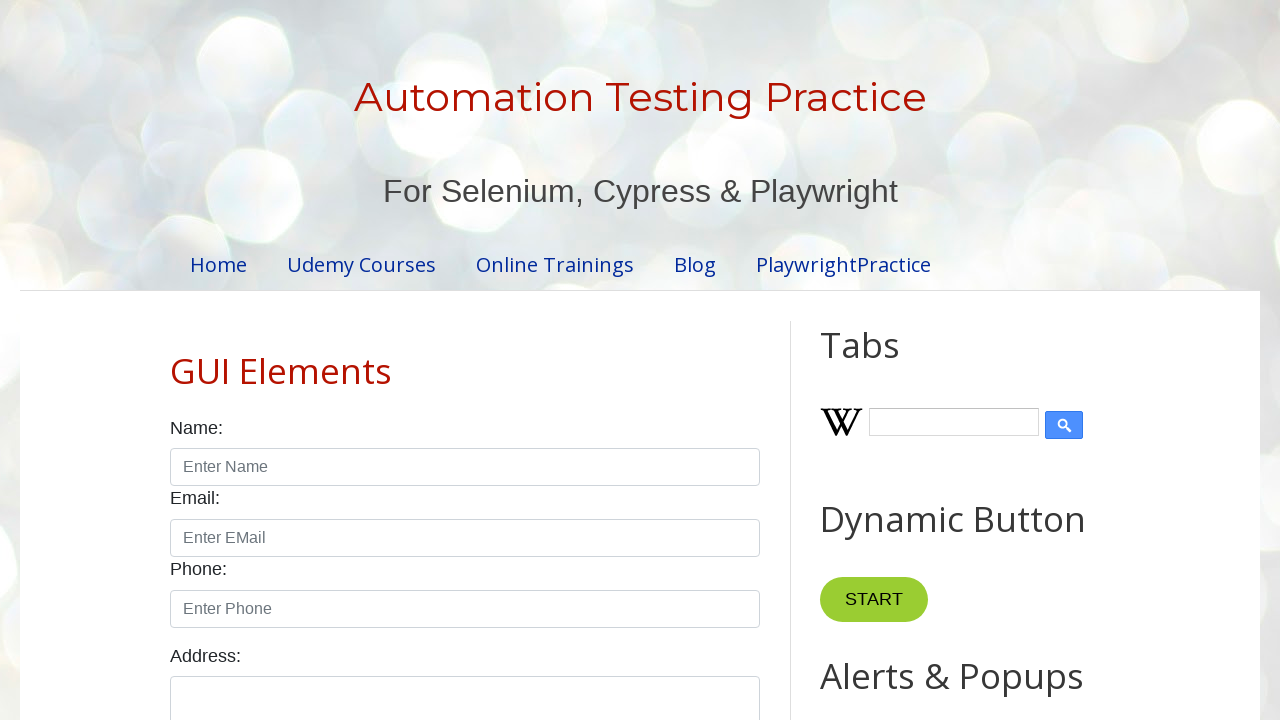

Located table body rows
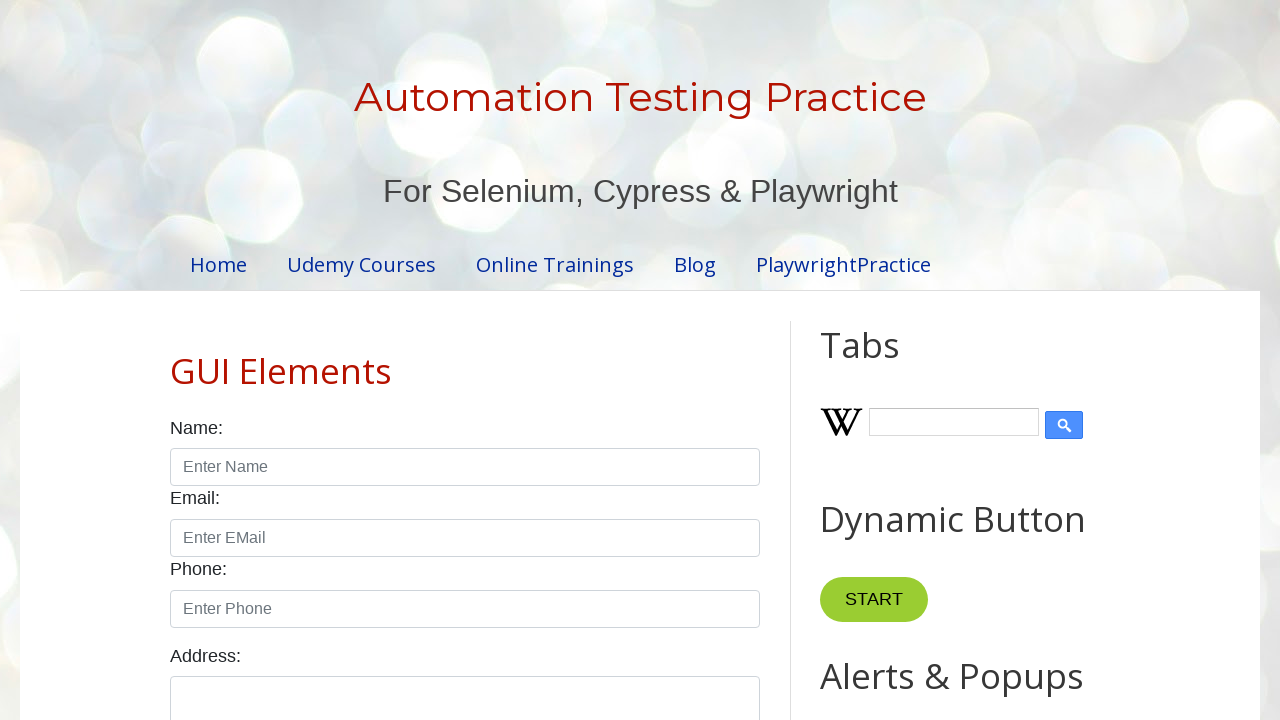

Found Smartwatch row in table
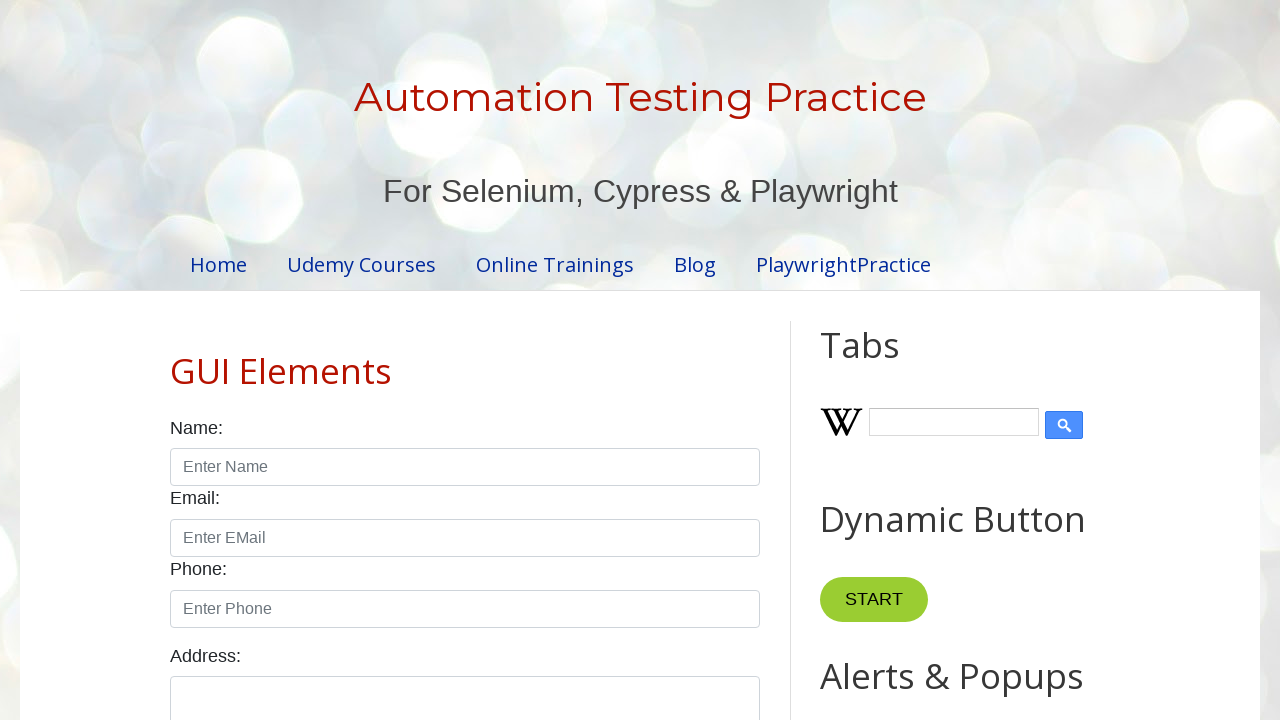

Located checkbox for Smartwatch product
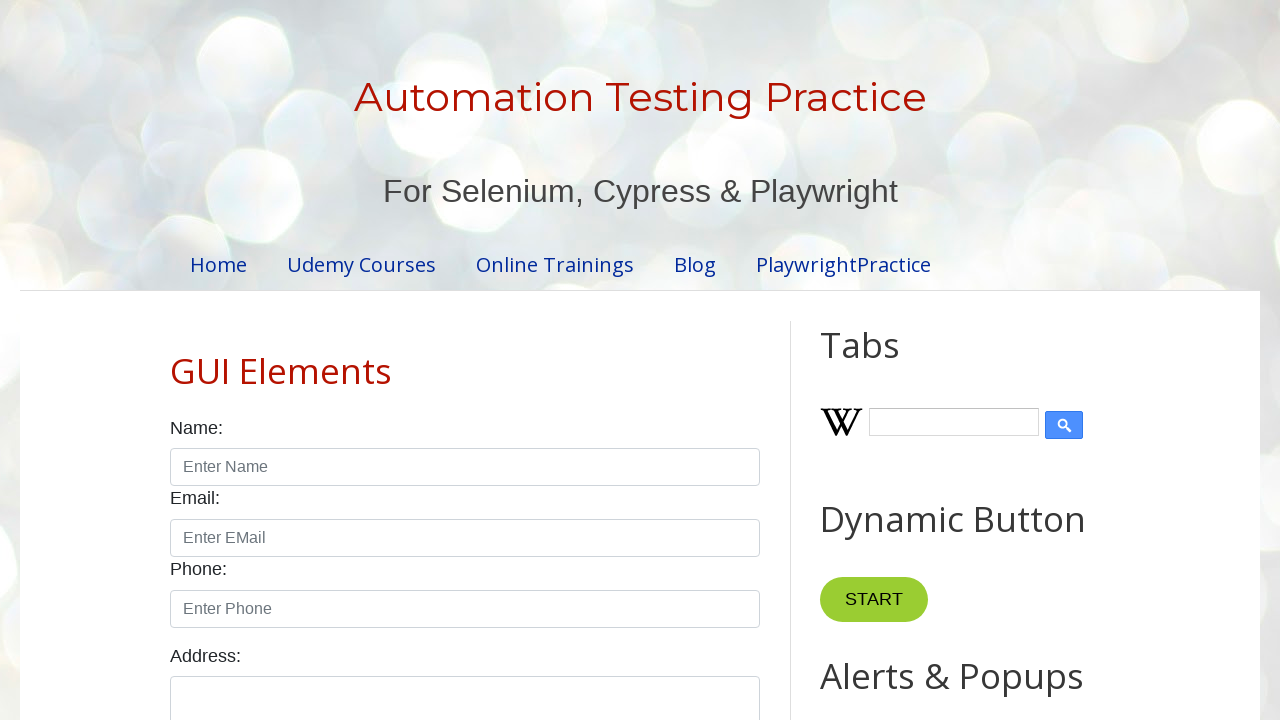

Checked Smartwatch product checkbox at (651, 361) on xpath=//table[@id="productTable"] >> tbody tr >> internal:has-text="Smartwatch"i
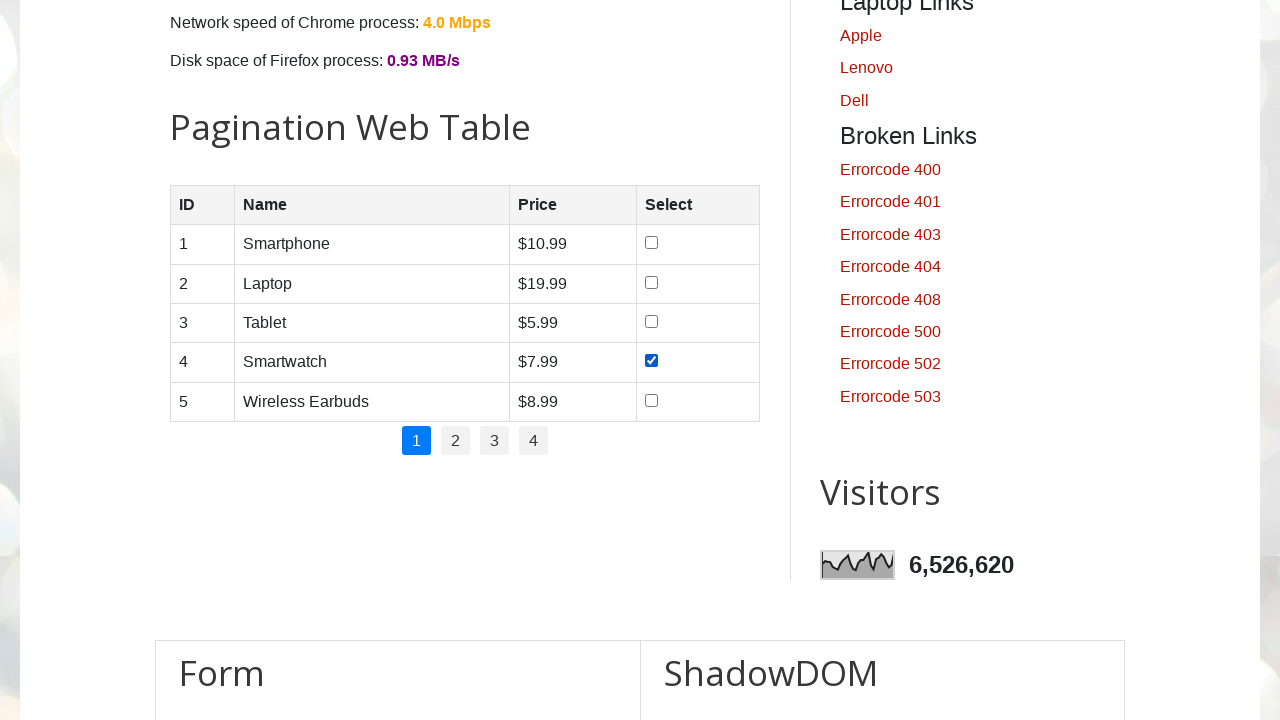

Found Smartphone row in table
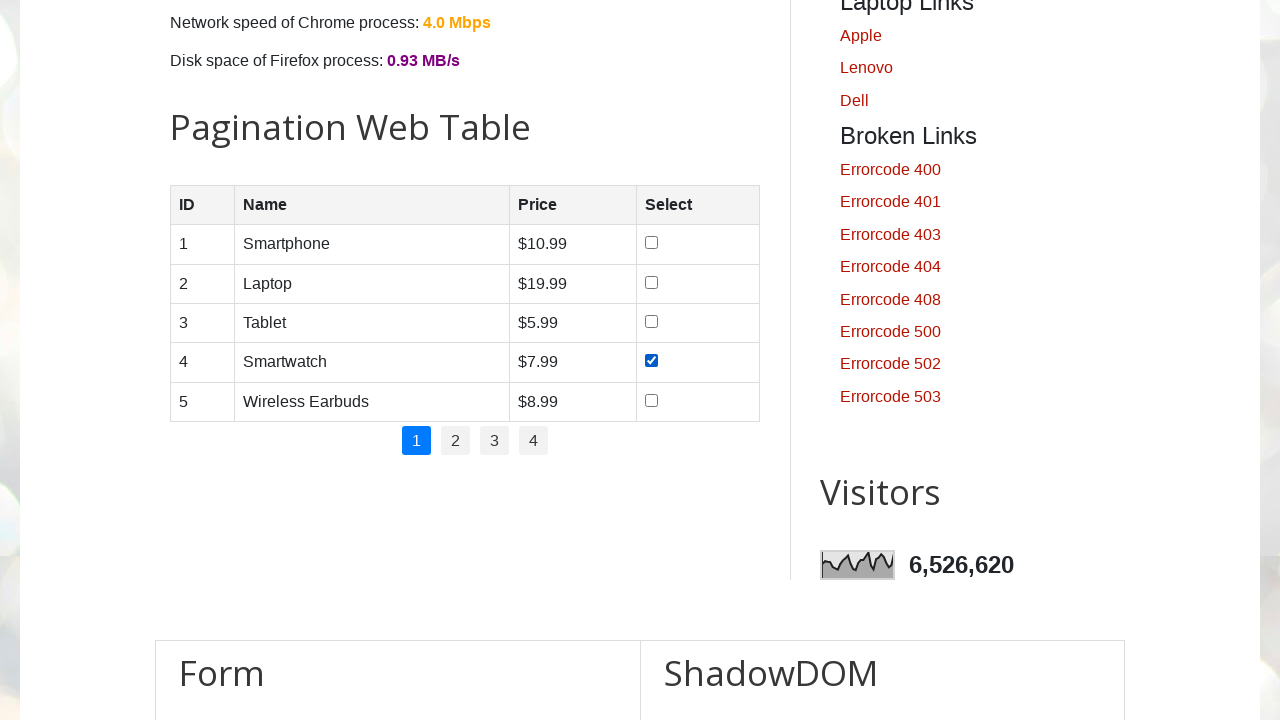

Checked Smartphone product checkbox at (651, 243) on xpath=//table[@id="productTable"] >> tbody tr >> internal:has-text="Smartphone"i
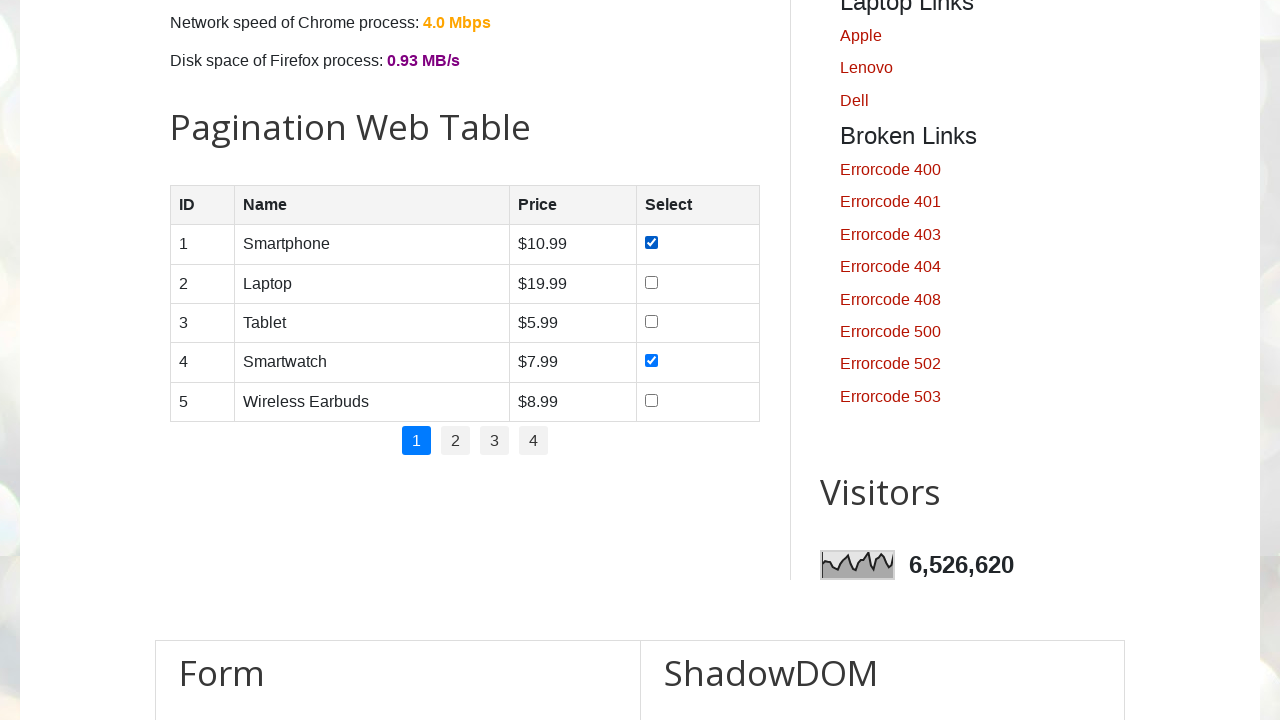

Found Laptop row in table
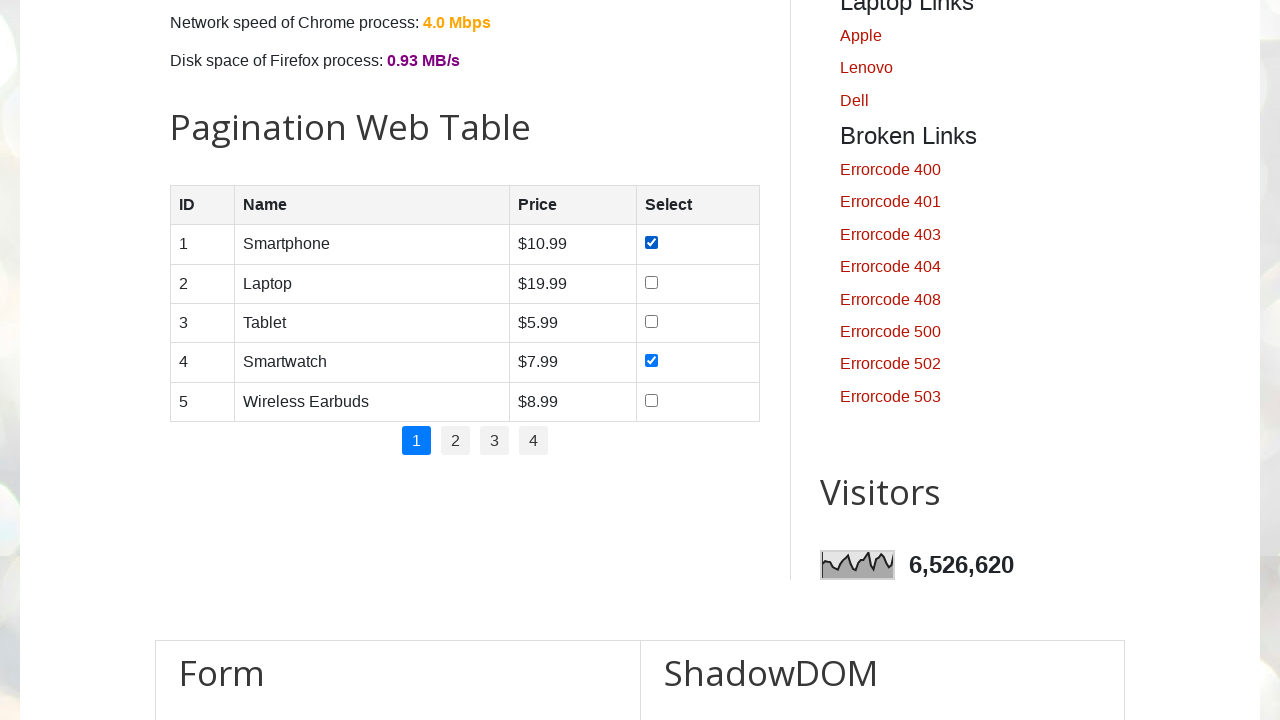

Checked Laptop product checkbox at (651, 282) on xpath=//table[@id="productTable"] >> tbody tr >> internal:has-text="Laptop"i >> 
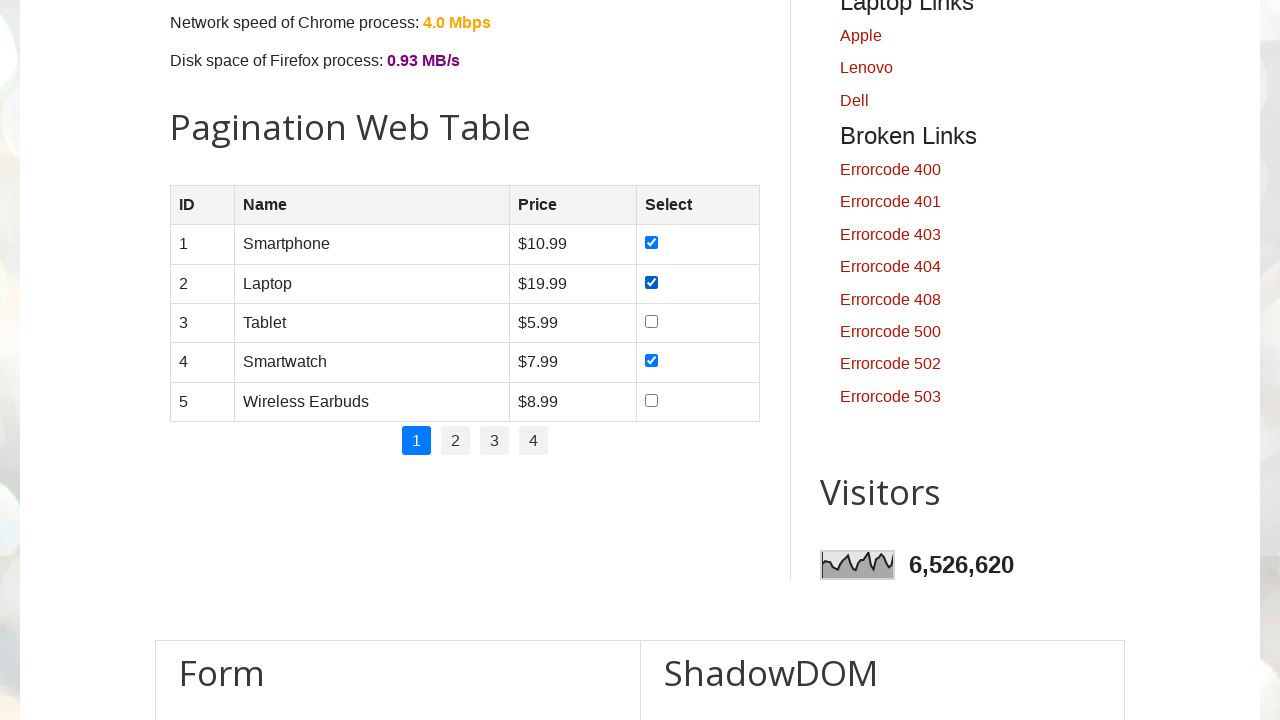

Found Tablet row in table
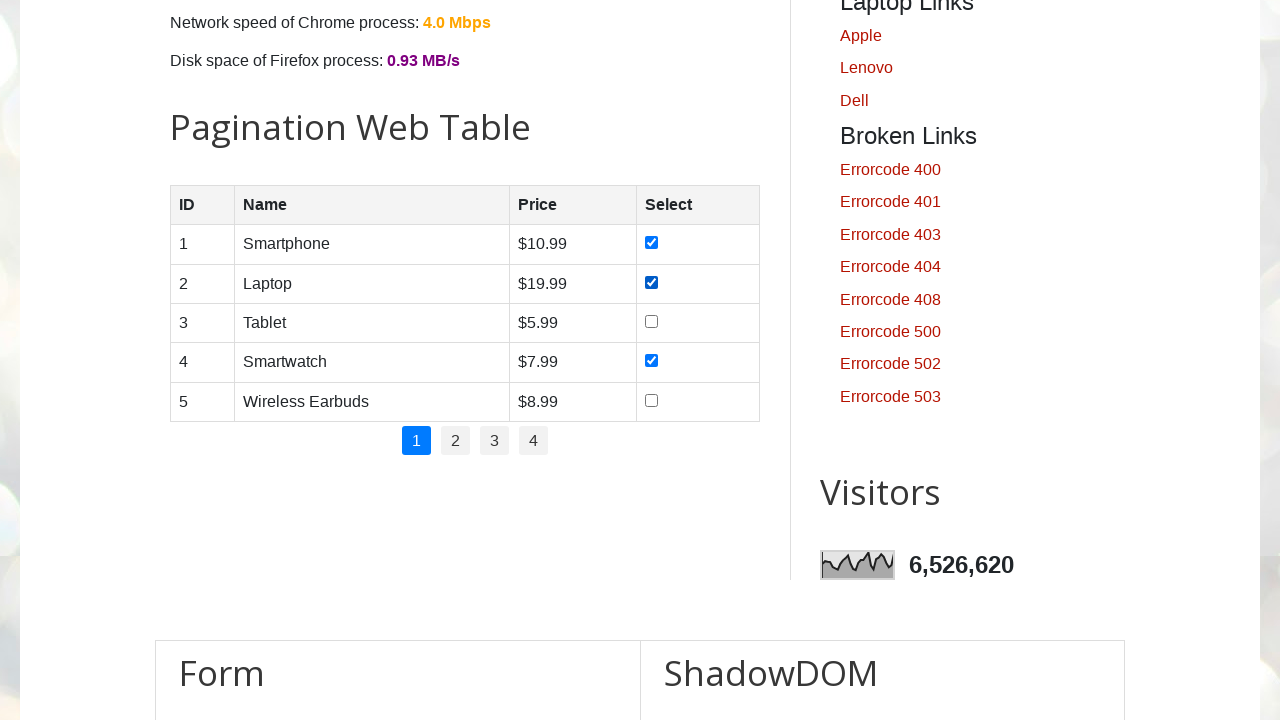

Checked Tablet product checkbox at (651, 321) on xpath=//table[@id="productTable"] >> tbody tr >> internal:has-text="Tablet"i >> 
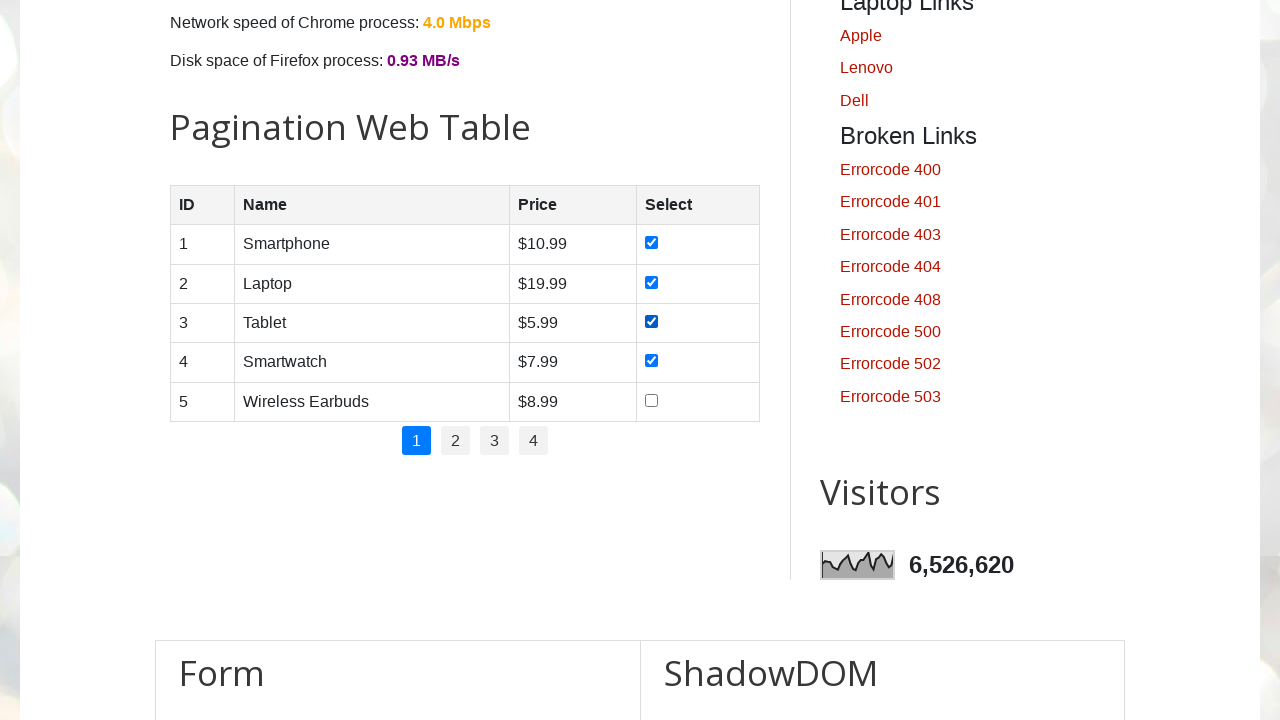

Found Wireless Earbuds row in table
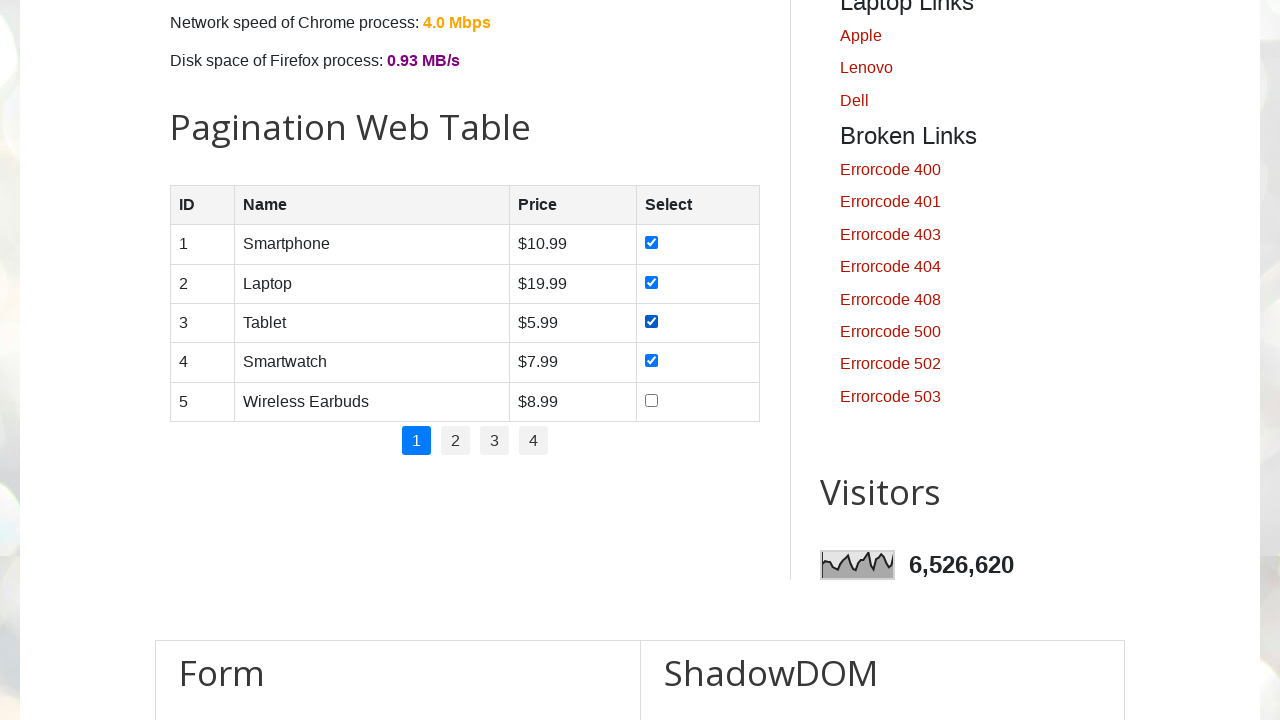

Checked Wireless Earbuds product checkbox at (651, 400) on xpath=//table[@id="productTable"] >> tbody tr >> internal:has-text="Wireless Ear
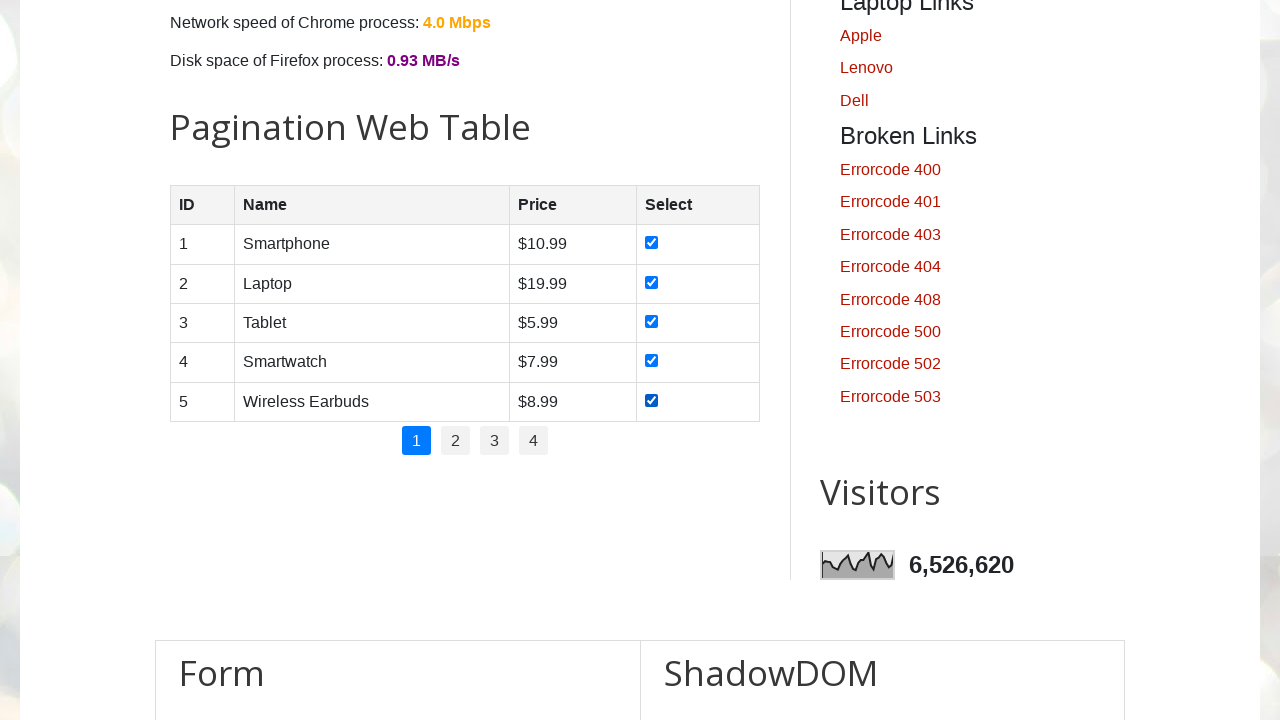

Located all pagination links
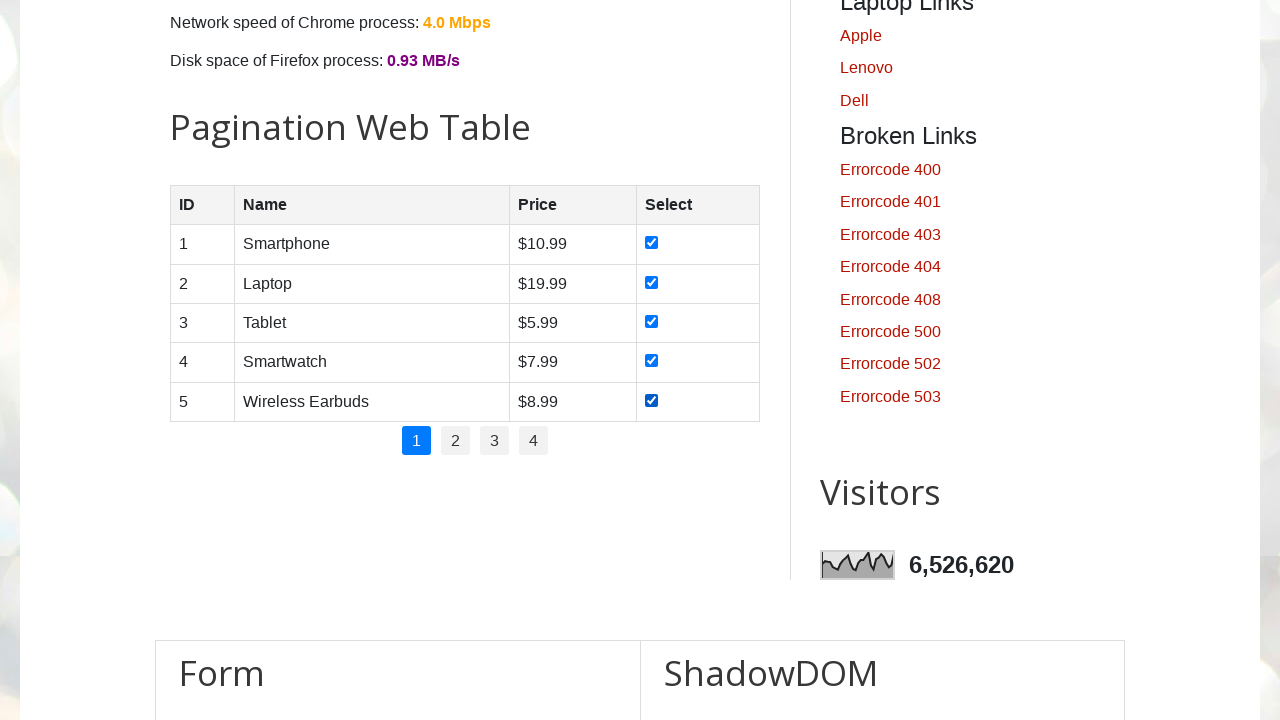

Counted 4 pagination links
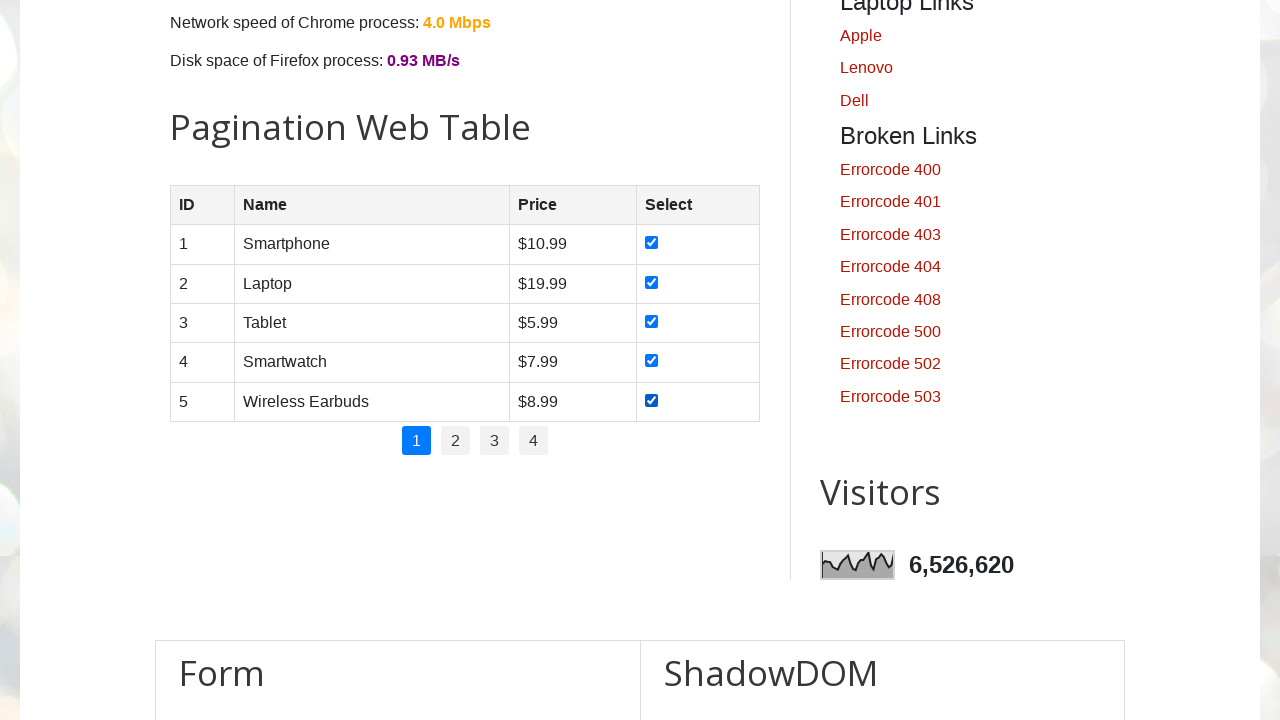

Clicked pagination link 1 to navigate to next page at (456, 441) on .pagination li a >> nth=1
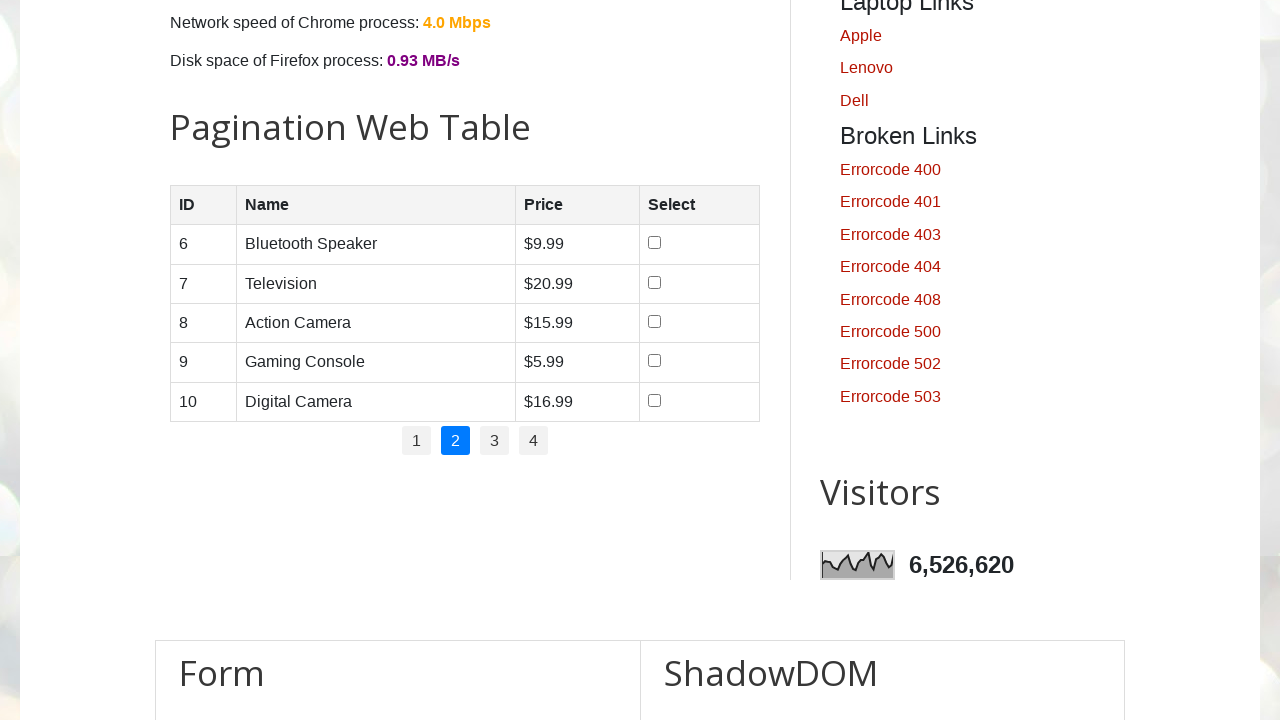

Waited for page content to update after pagination click 1
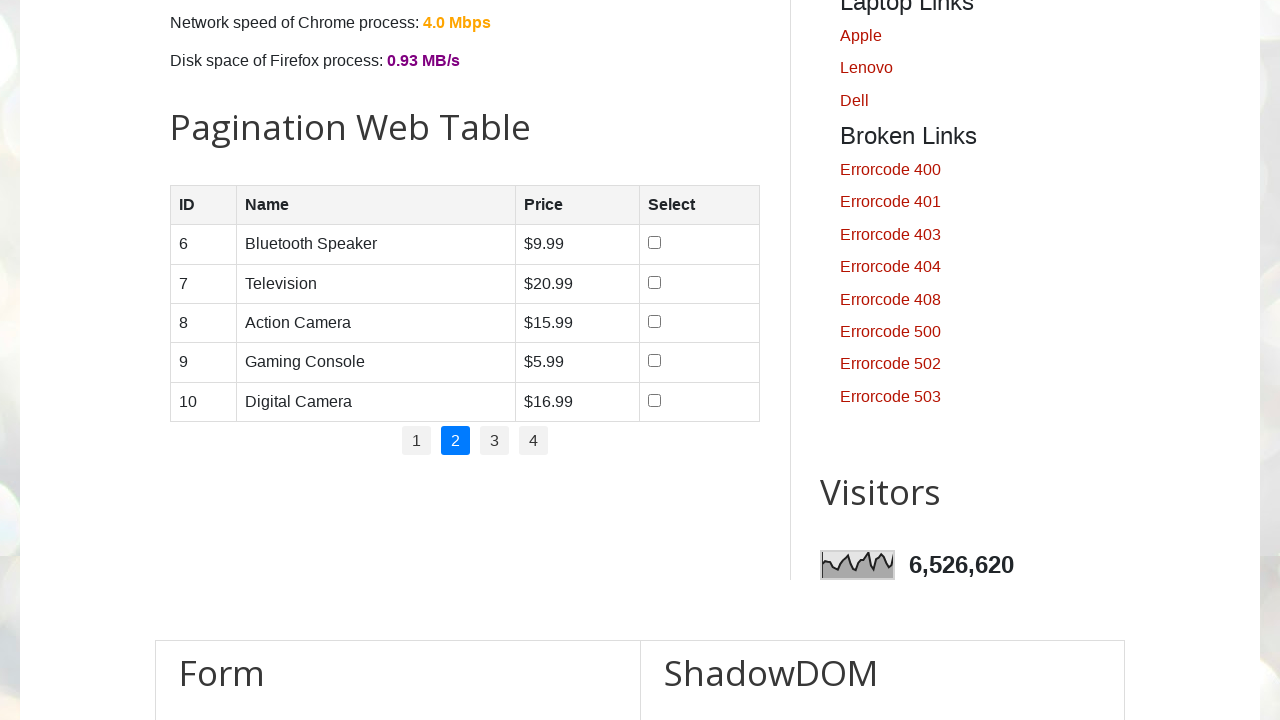

Clicked pagination link 2 to navigate to next page at (494, 441) on .pagination li a >> nth=2
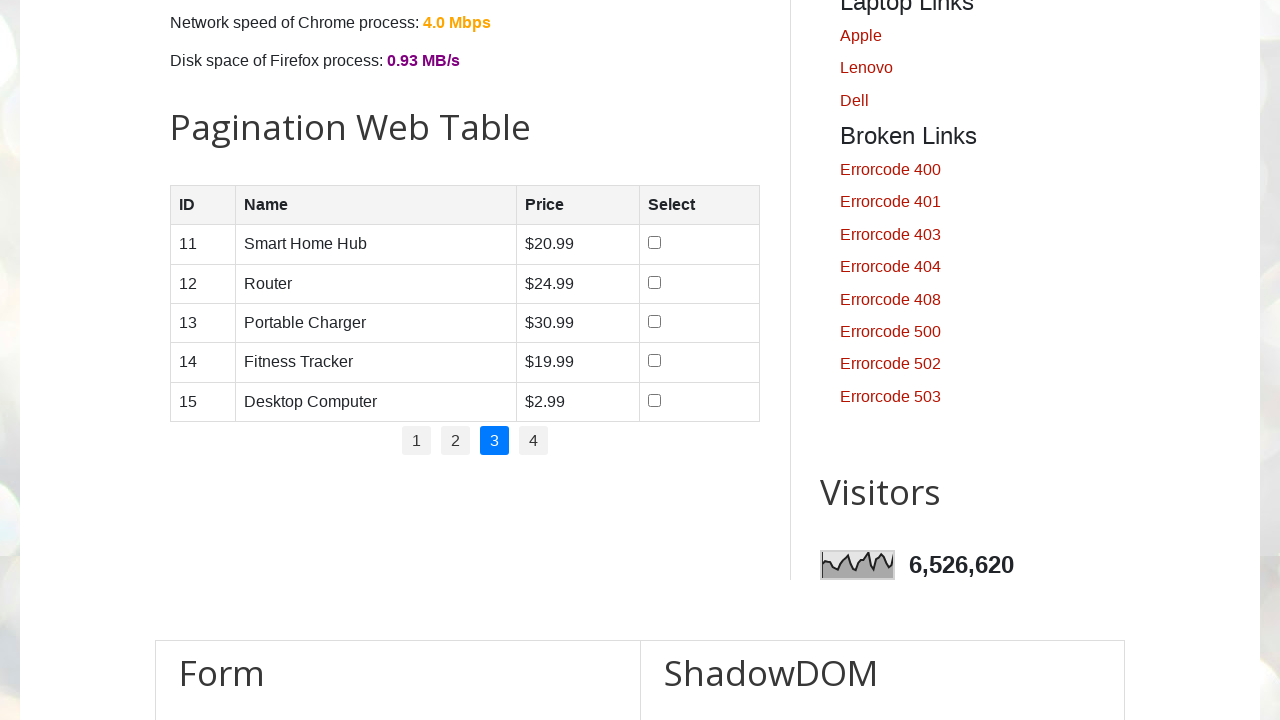

Waited for page content to update after pagination click 2
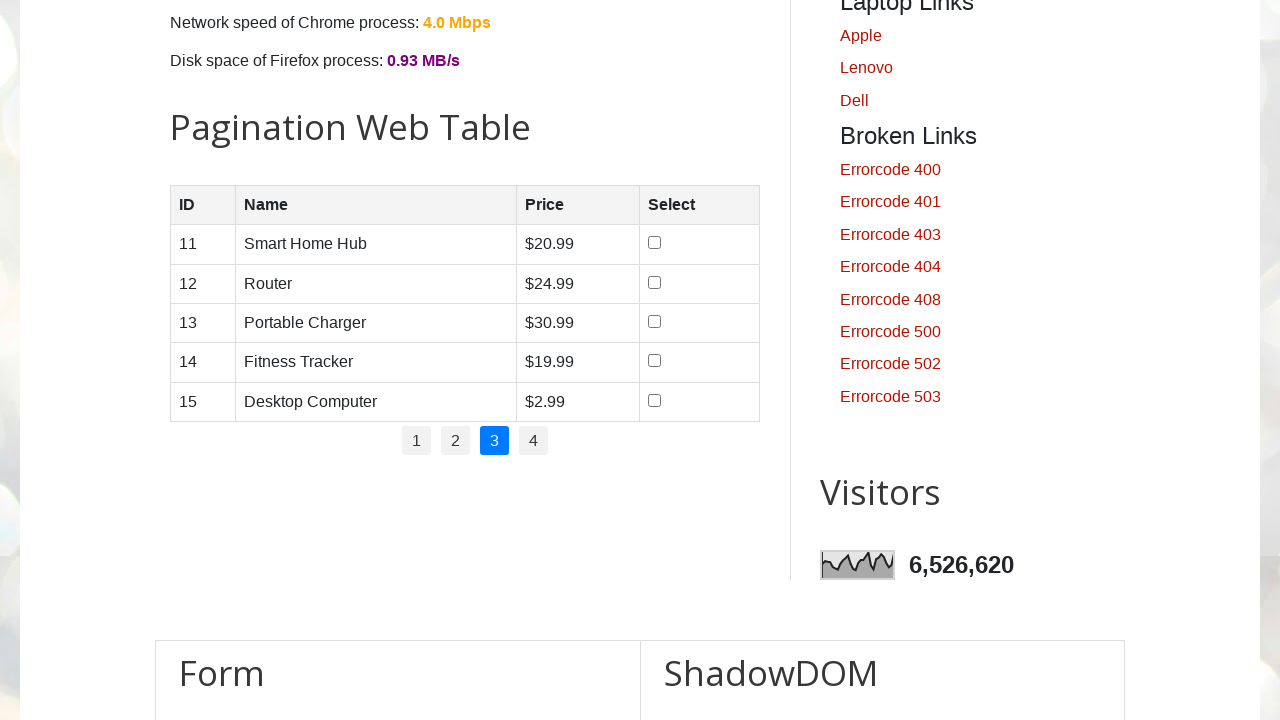

Clicked pagination link 3 to navigate to next page at (534, 441) on .pagination li a >> nth=3
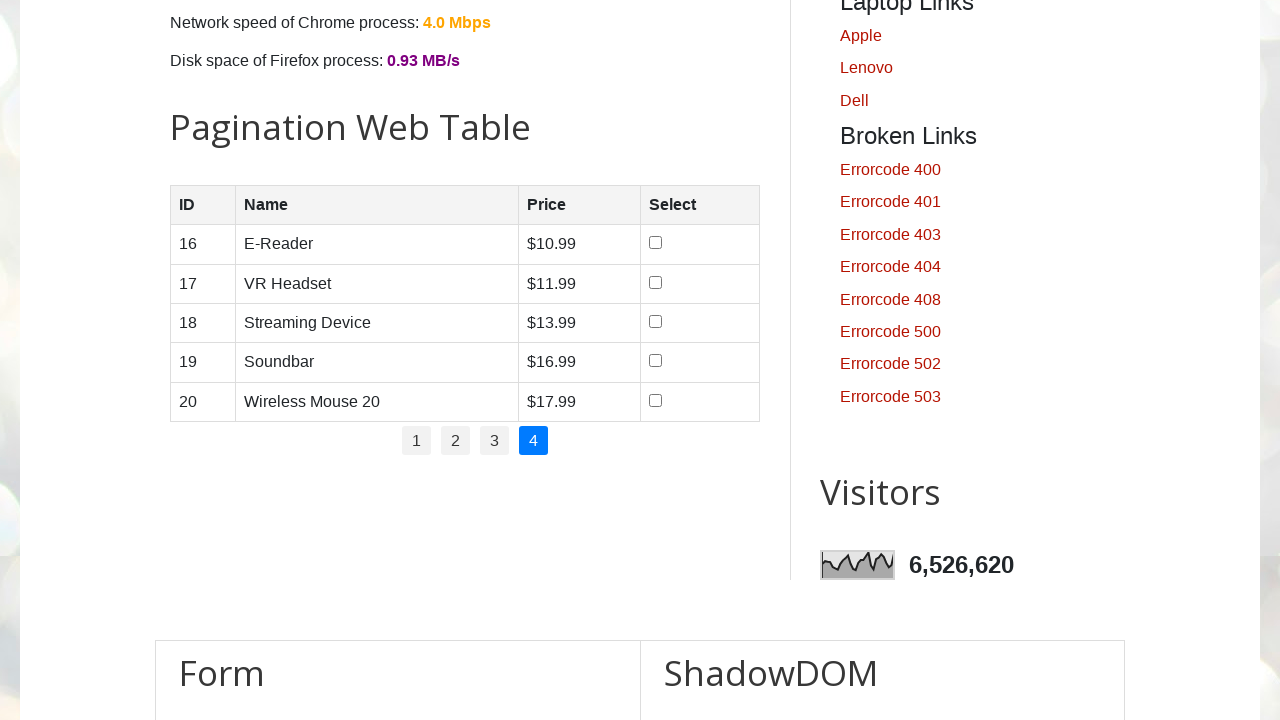

Waited for page content to update after pagination click 3
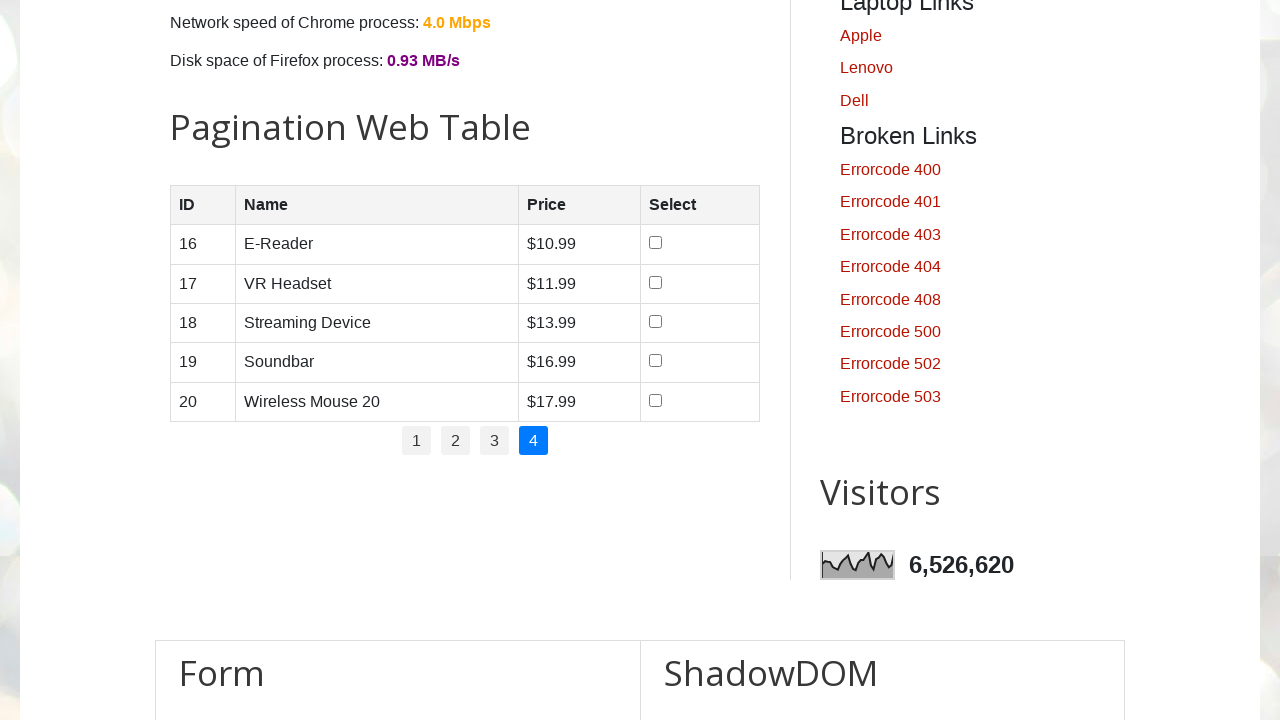

Final wait to ensure all actions complete
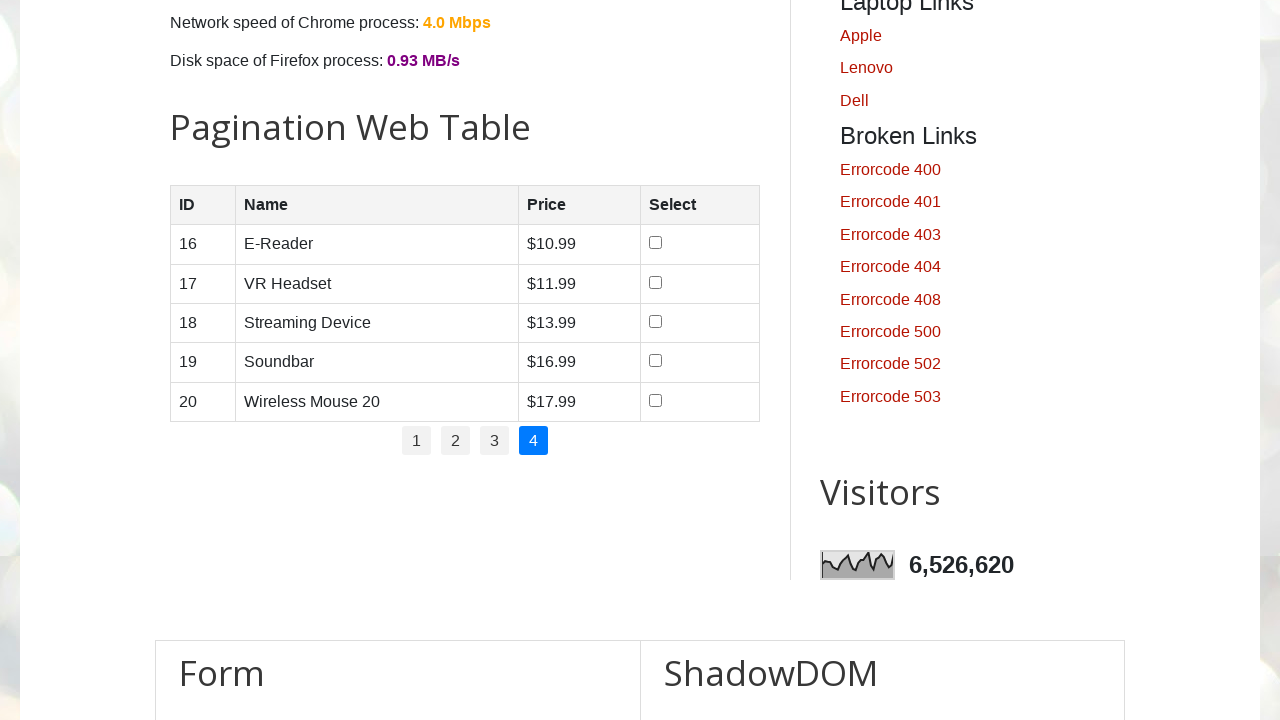

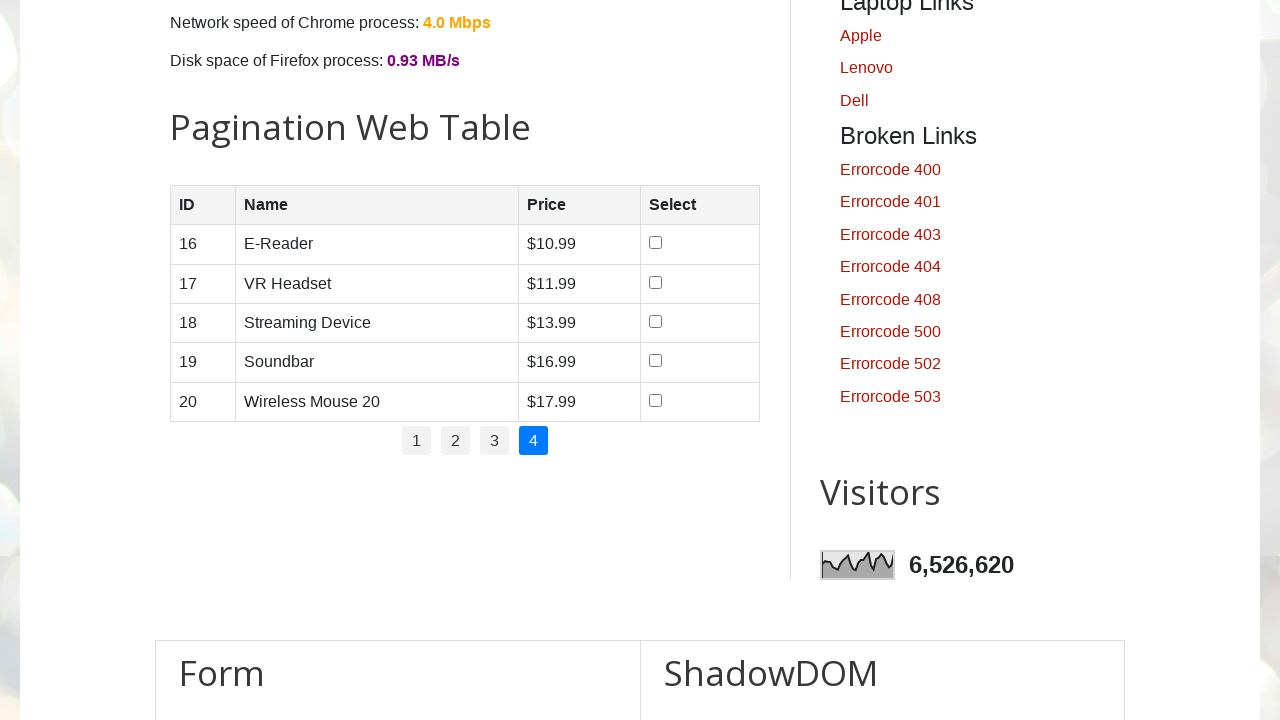